Completes a full purchase flow on Sauce Demo: login, add item to cart, checkout with shipping info, and verify completion

Starting URL: https://www.saucedemo.com/

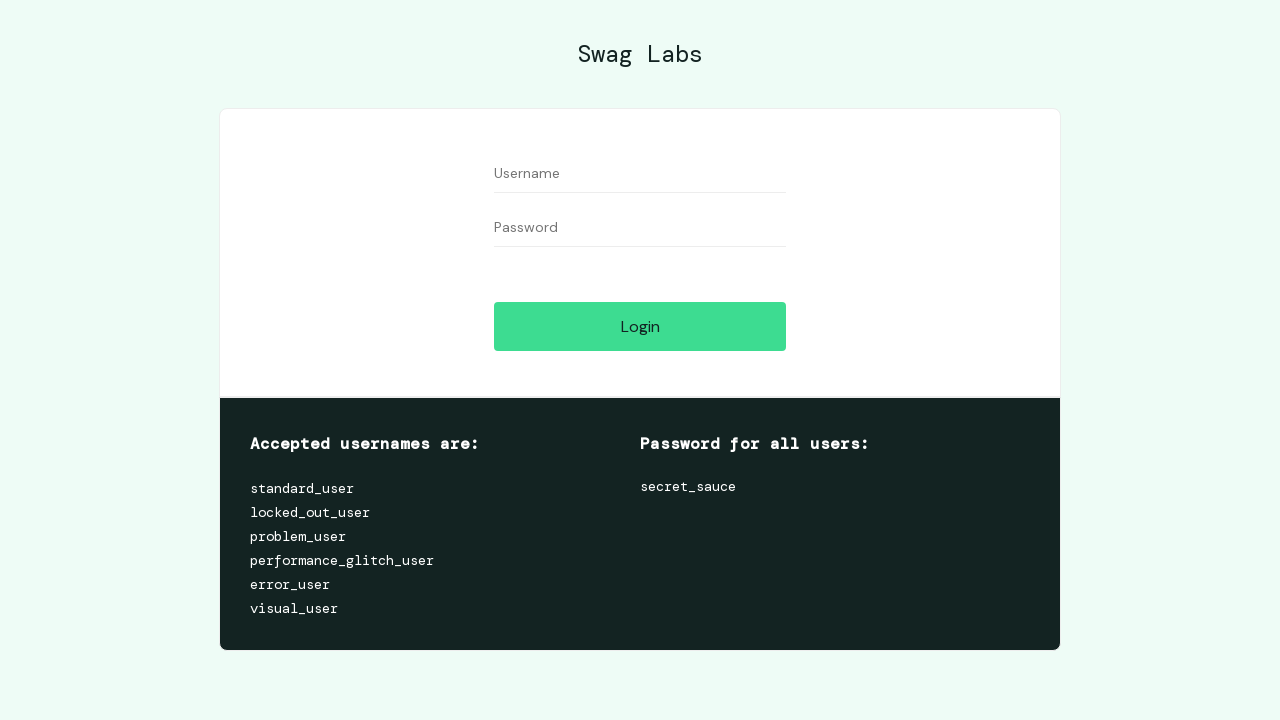

Filled username field with 'standard_user' on #user-name
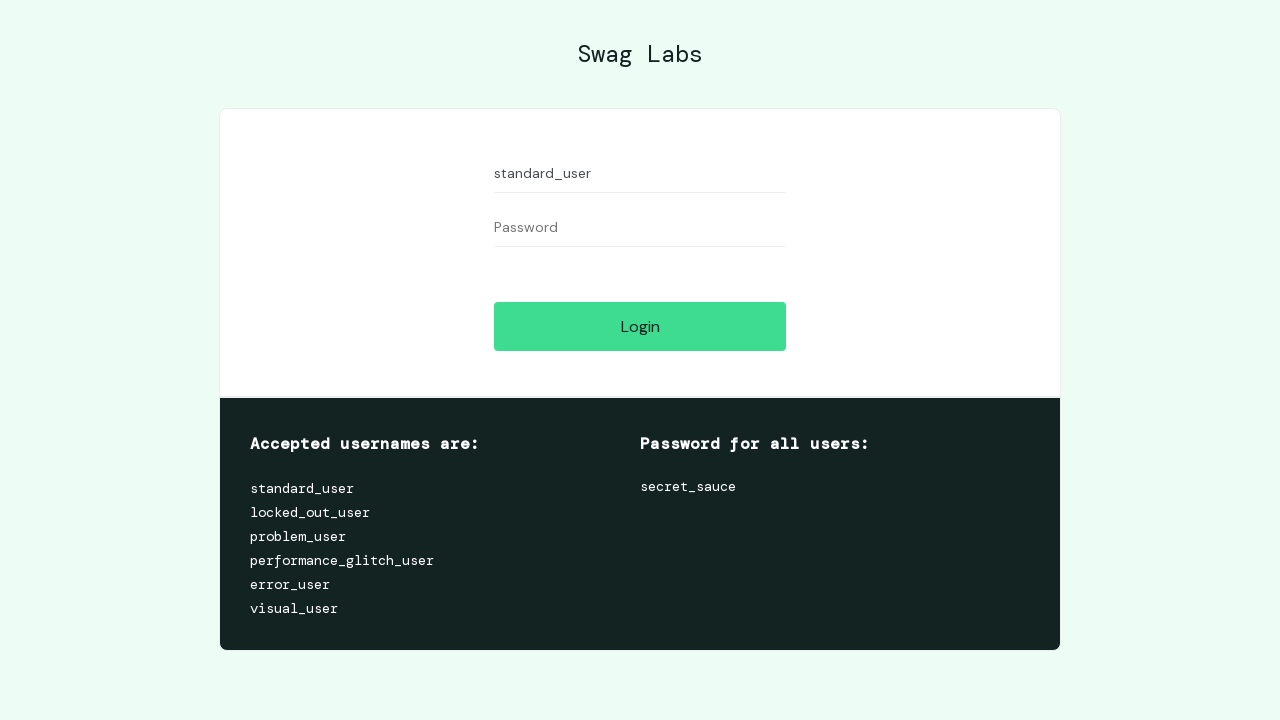

Filled password field with 'secret_sauce' on #password
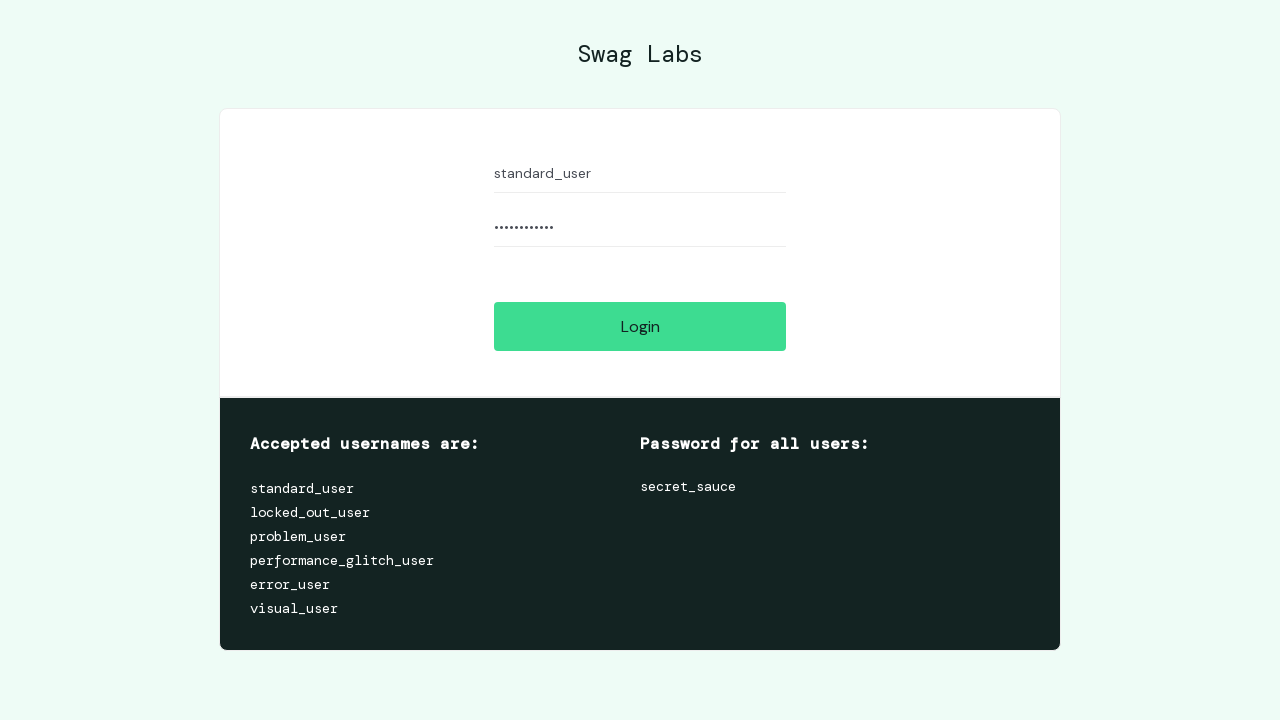

Clicked login button to authenticate at (640, 326) on #login-button
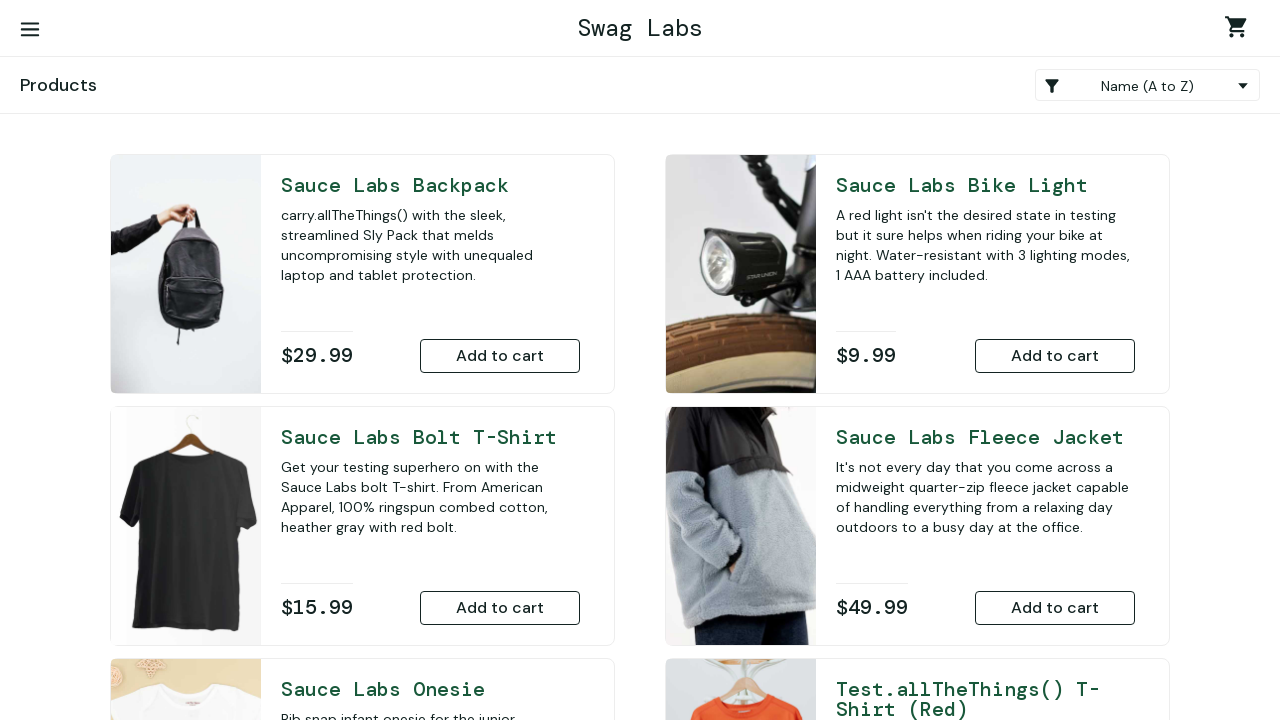

Added Sauce Labs Backpack to cart at (500, 356) on #add-to-cart-sauce-labs-backpack
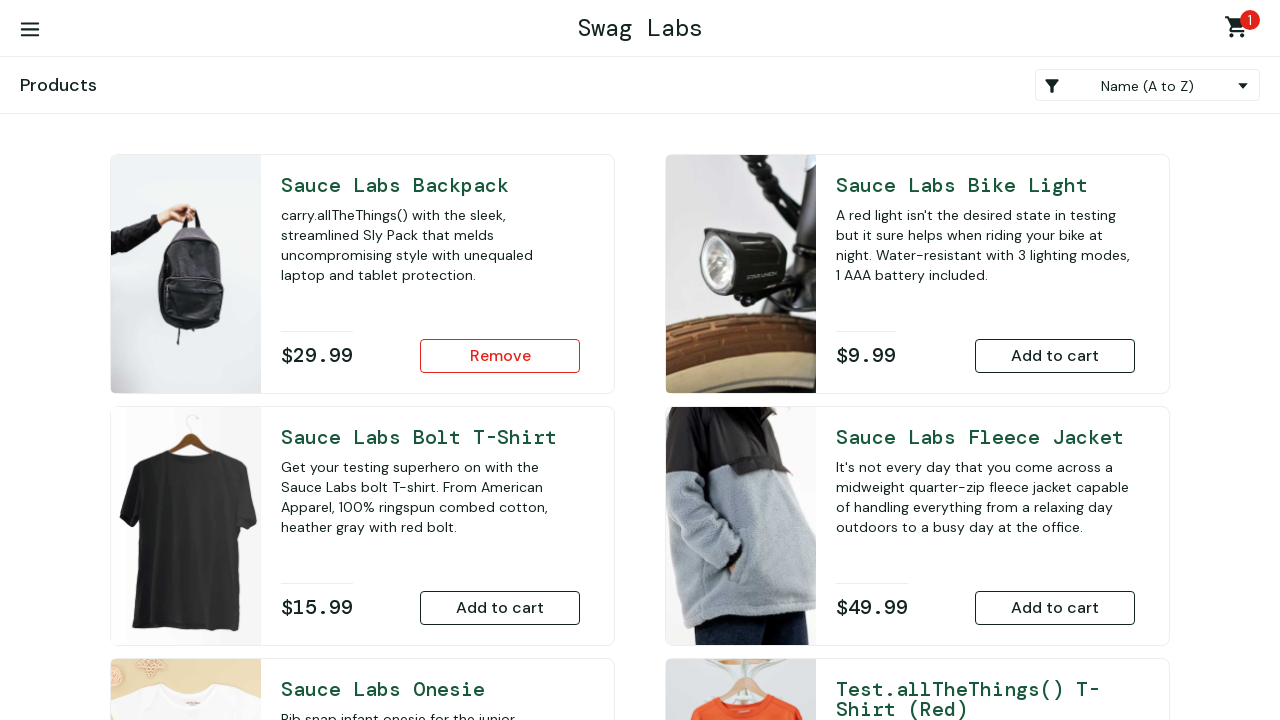

Navigated to shopping cart at (1240, 30) on a.shopping_cart_link
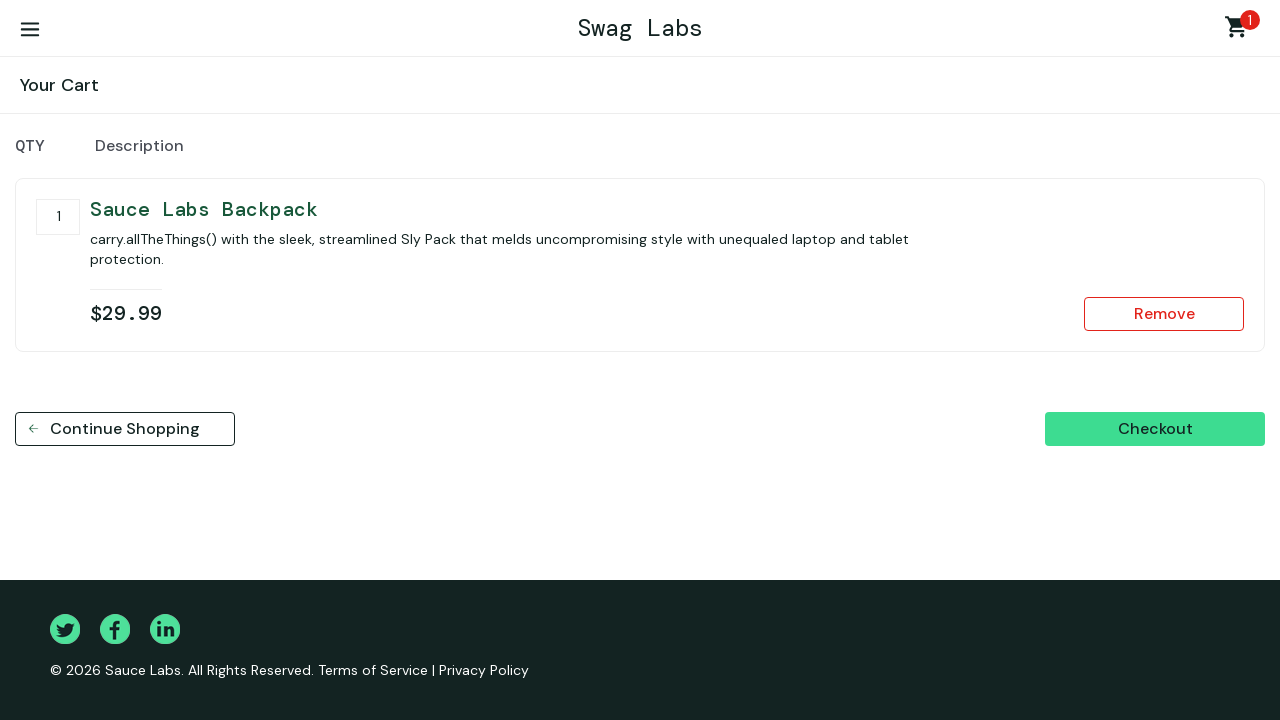

Clicked checkout button at (1155, 429) on #checkout
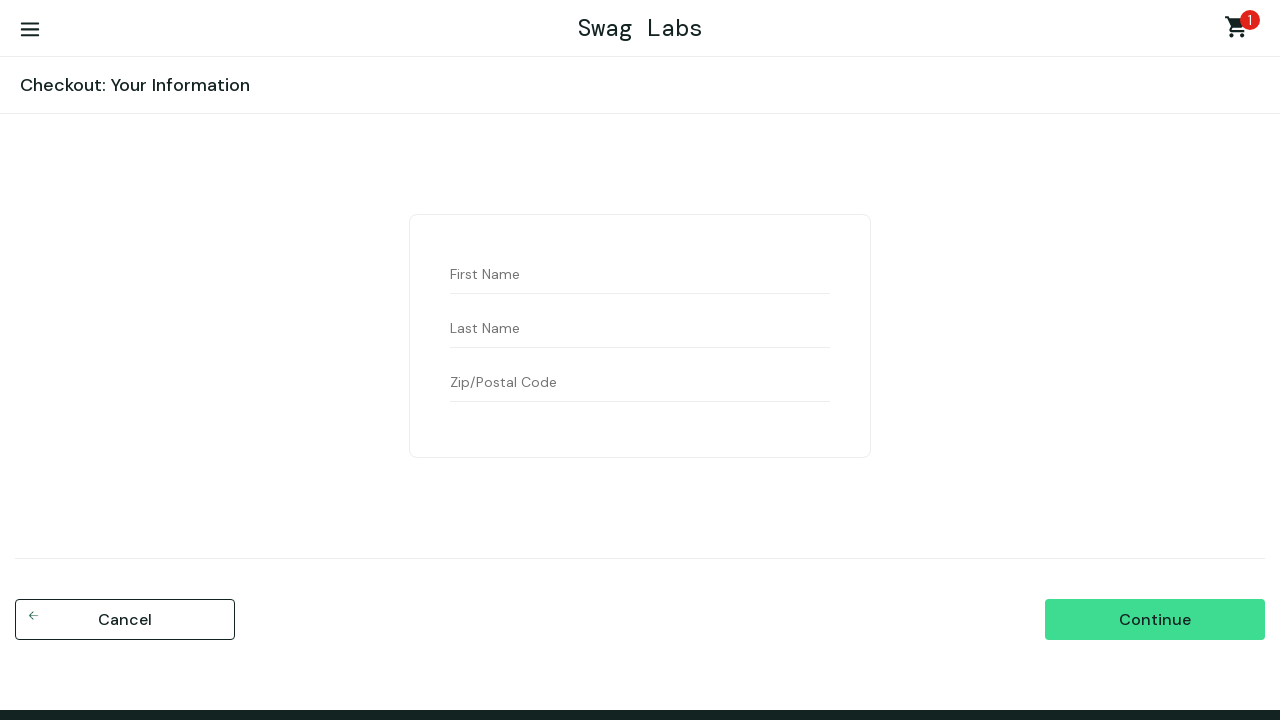

Filled first name field with 'John' on #first-name
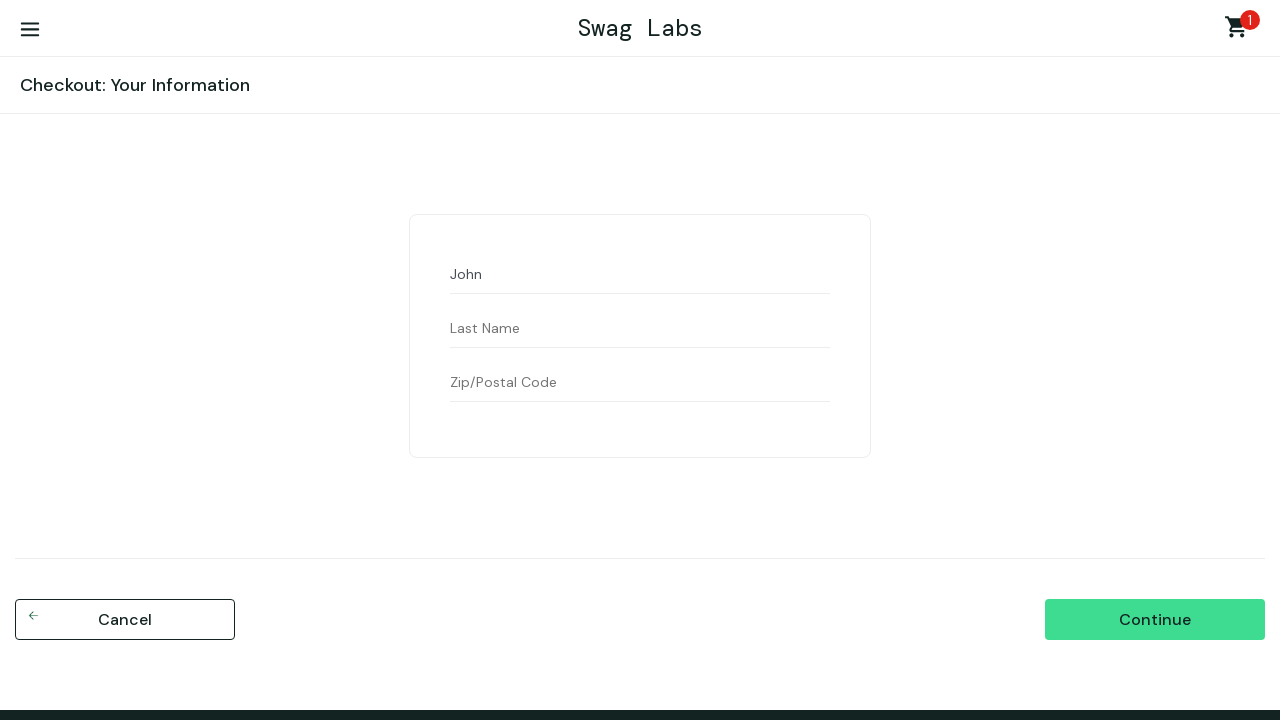

Filled last name field with 'Doe' on #last-name
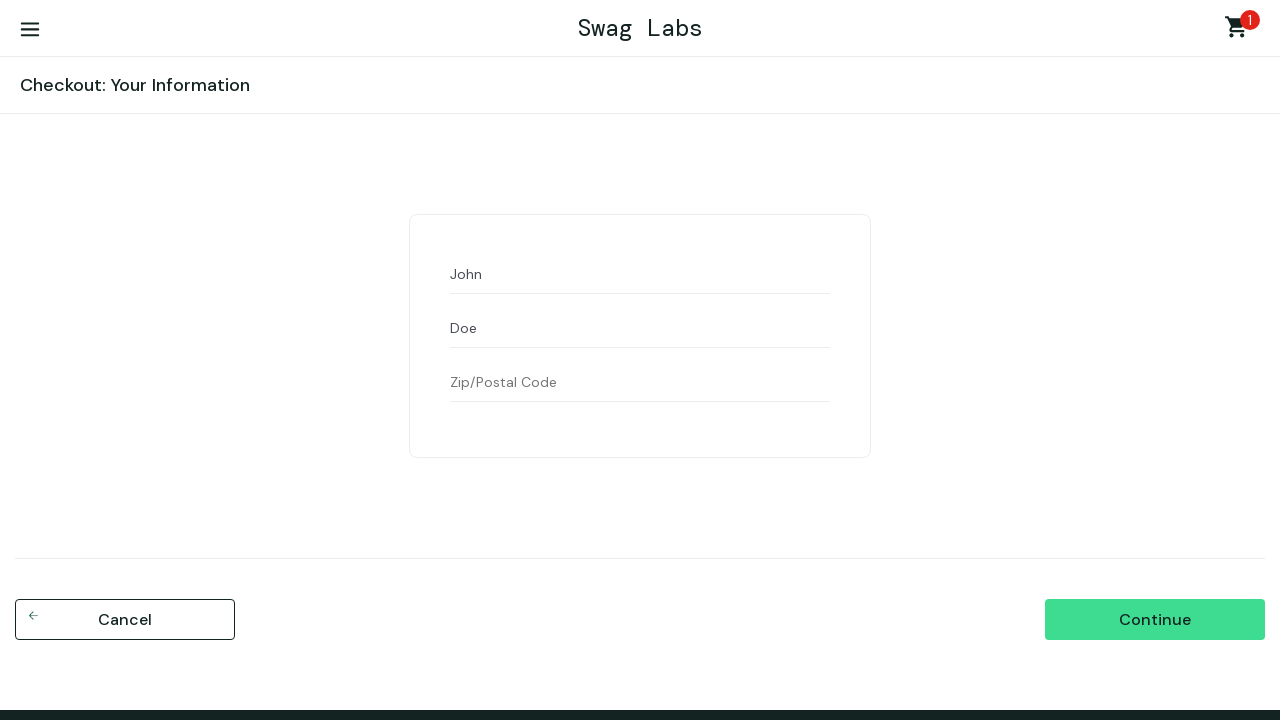

Filled postal code field with '12345' on #postal-code
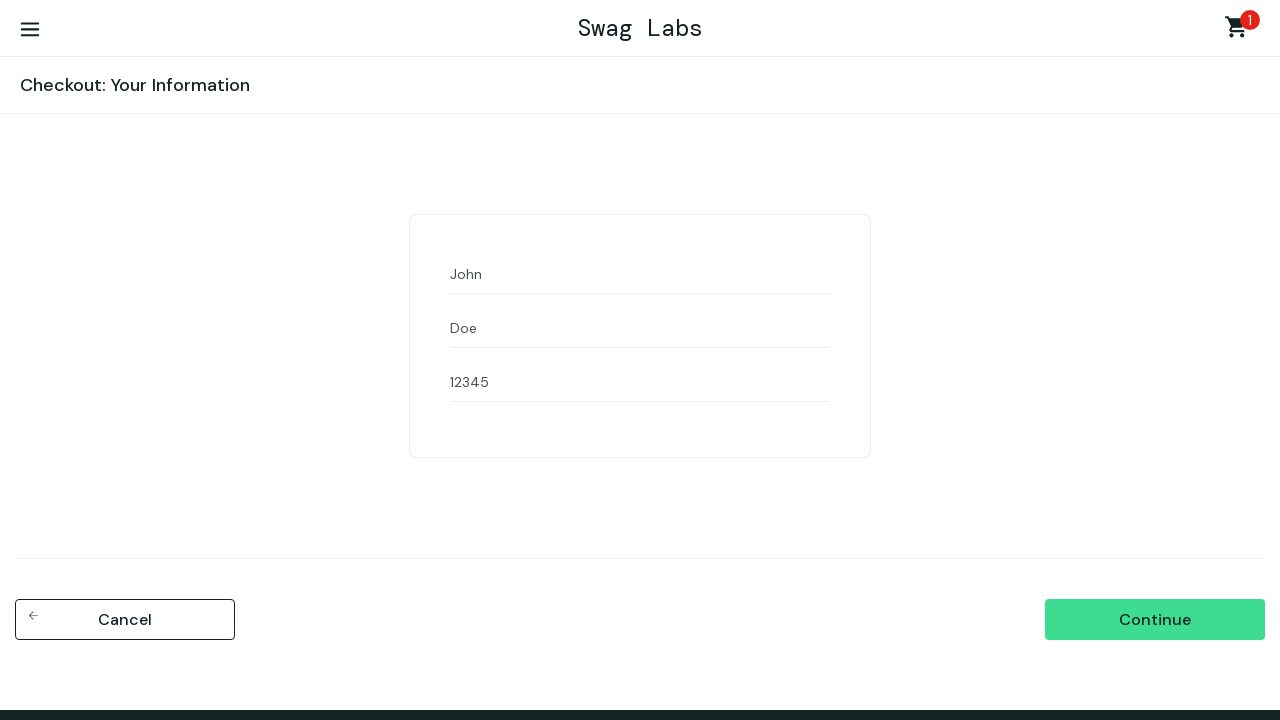

Clicked continue button to proceed with shipping at (1155, 620) on #continue
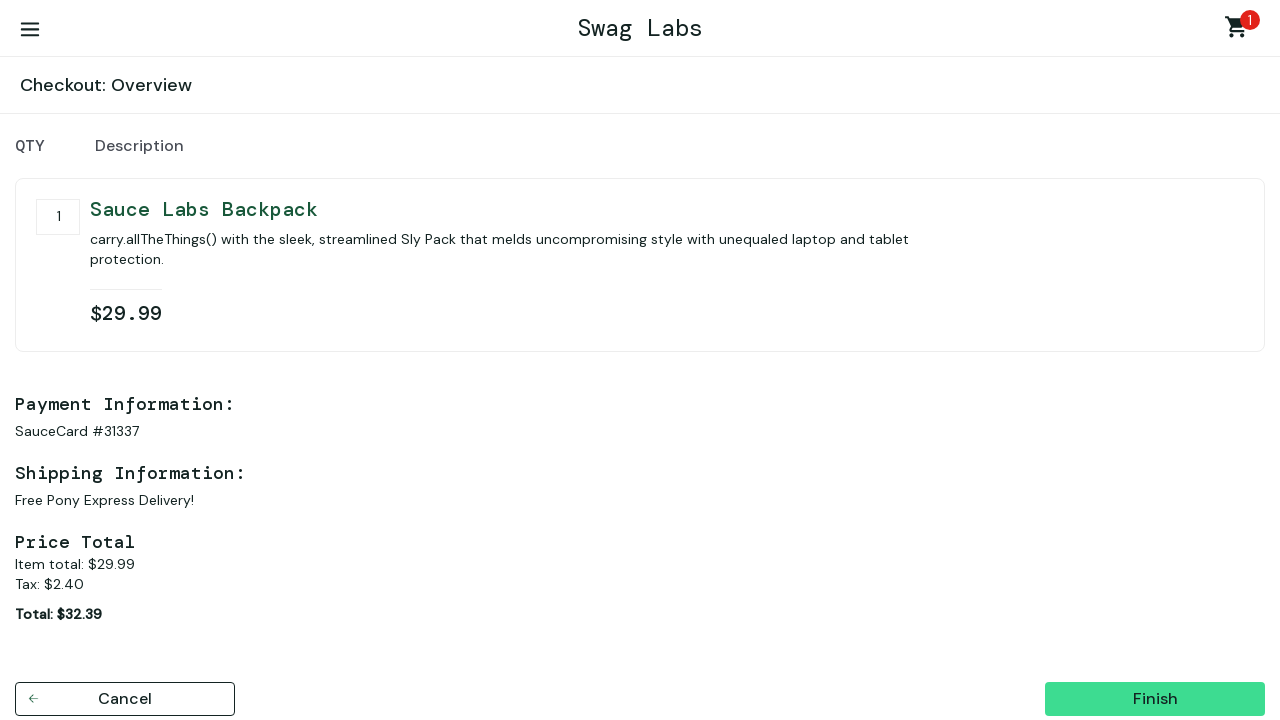

Clicked finish button to complete purchase at (1155, 699) on #finish
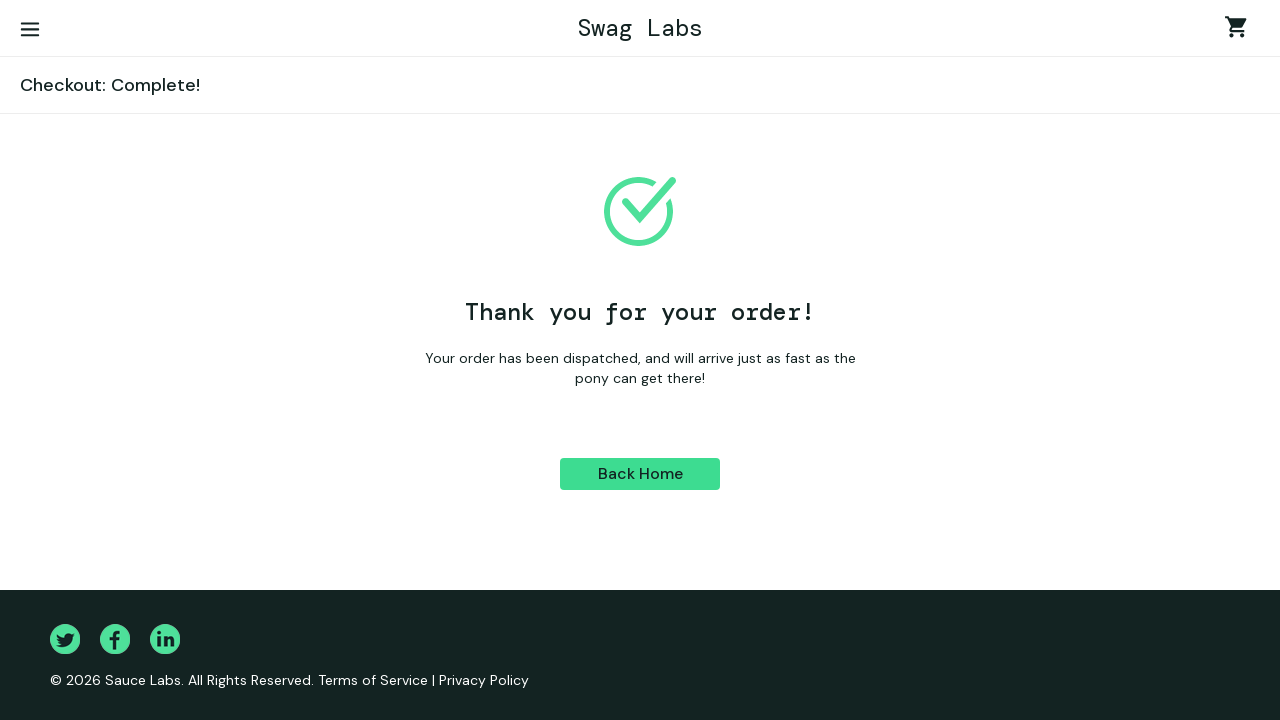

Verified checkout completion container is visible
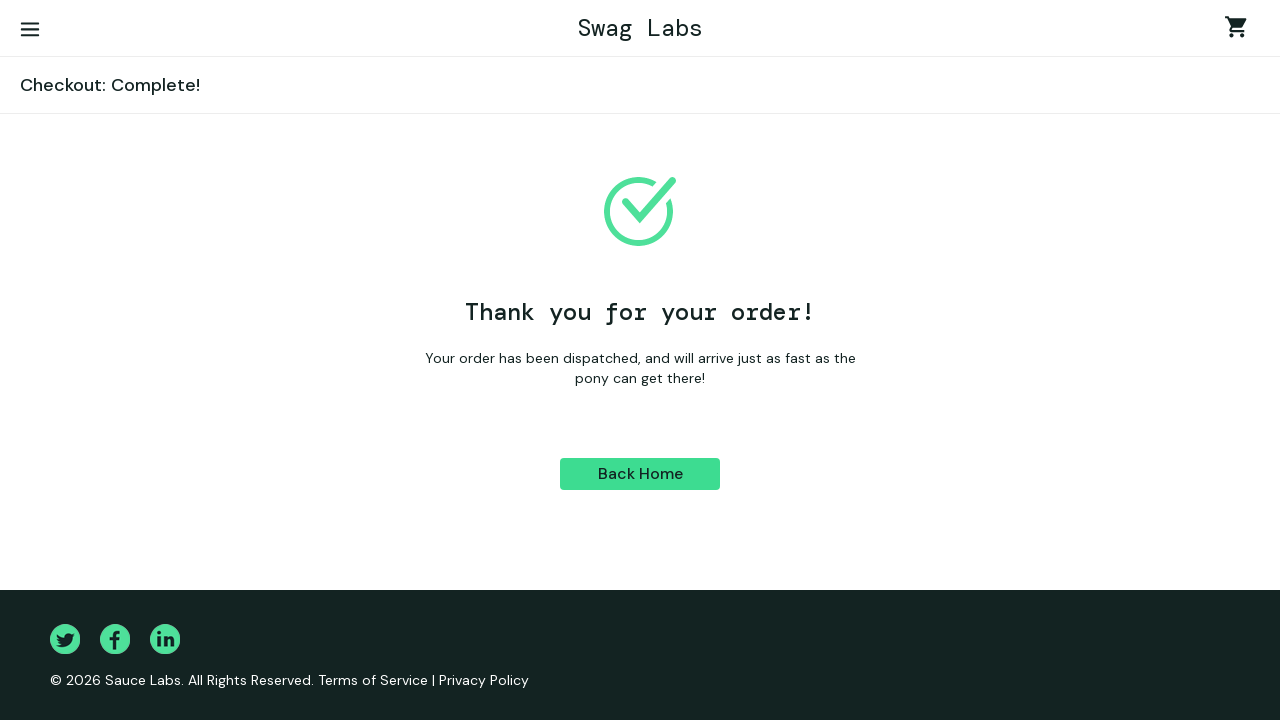

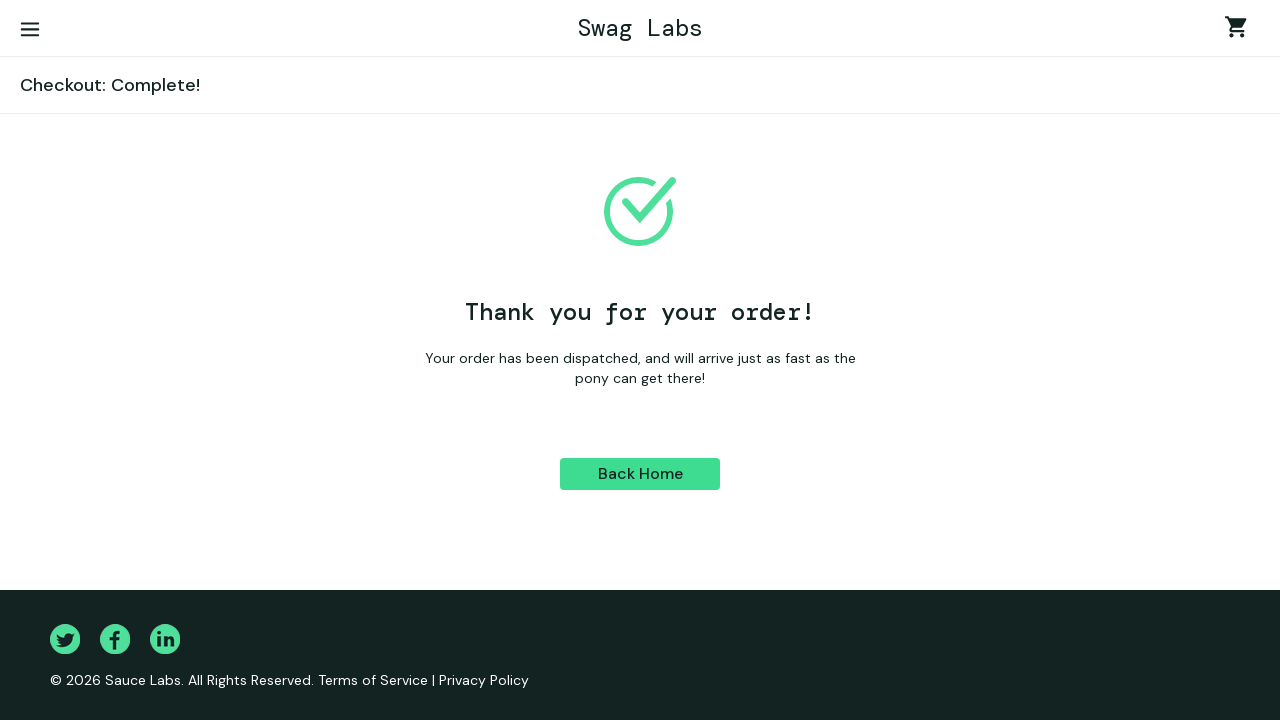